Tests successful form submission by filling all required fields (name, email, phone) and verifying the confirmation message

Starting URL: https://lm.skillbox.cc/qa_tester/module02/homework1/

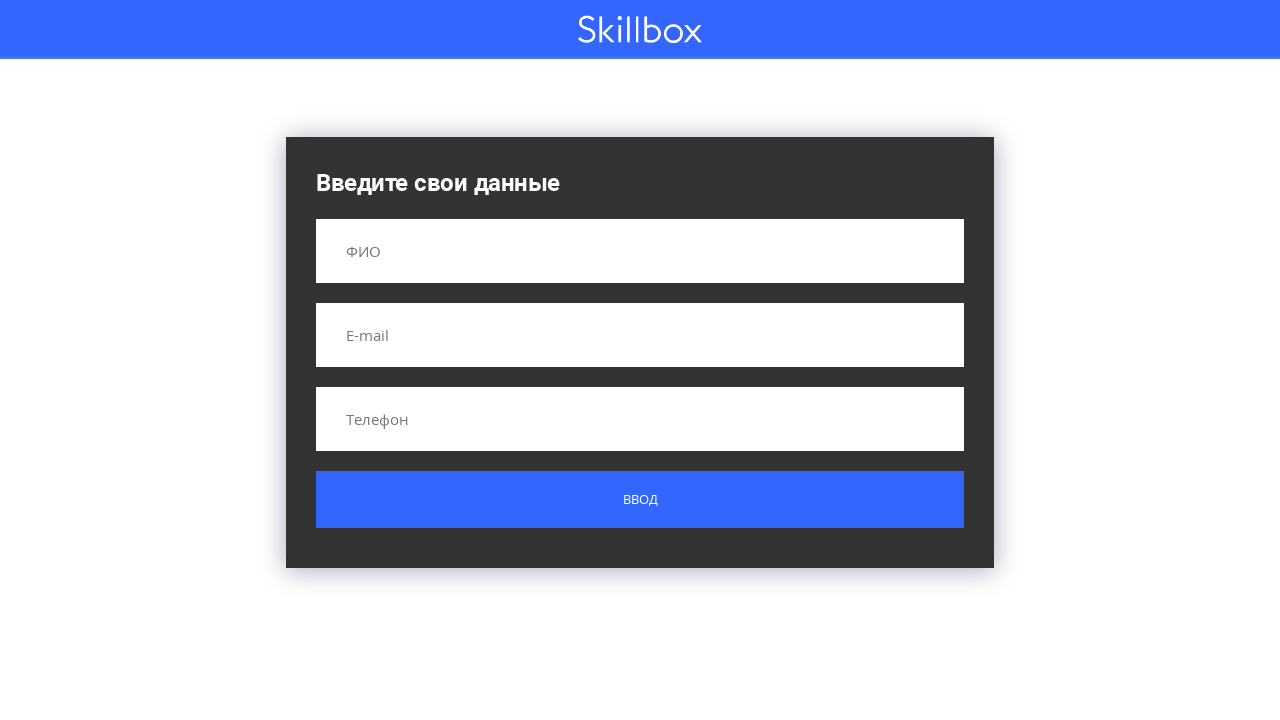

Filled name field with 'Городнов Александр Васильевич' on input[name='name']
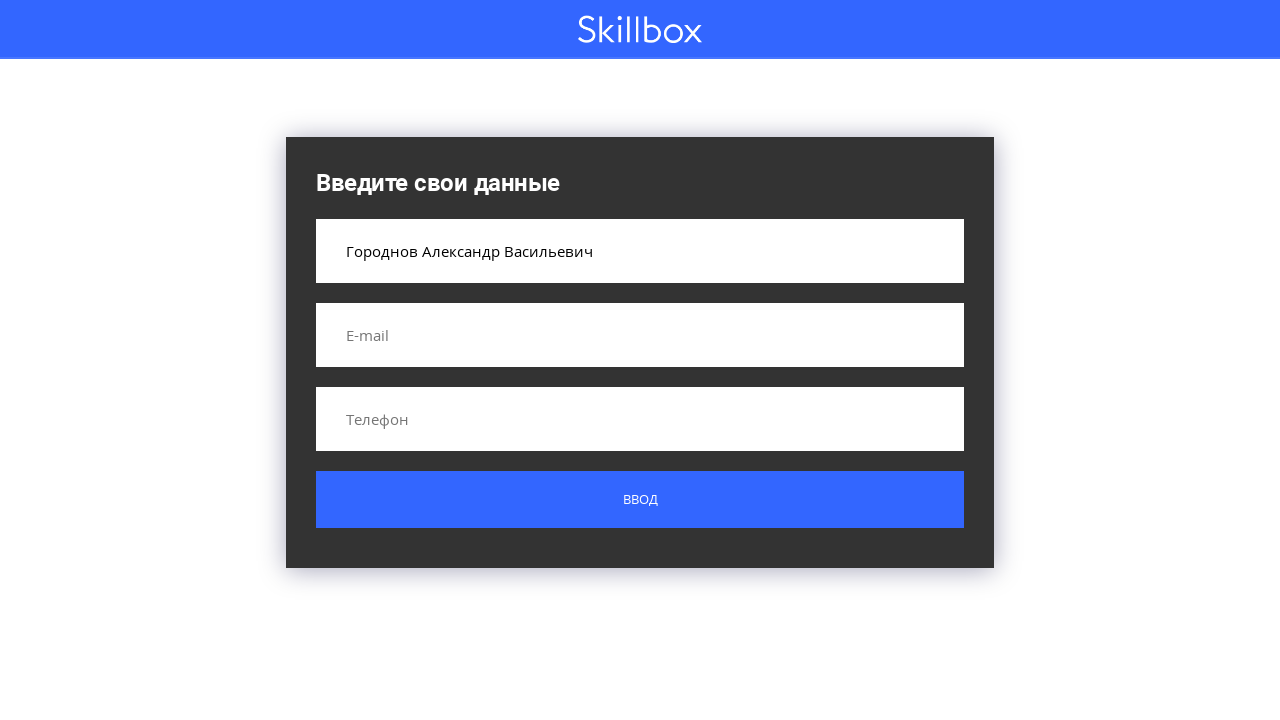

Filled email field with 'test@mail.ru' on input[name='email']
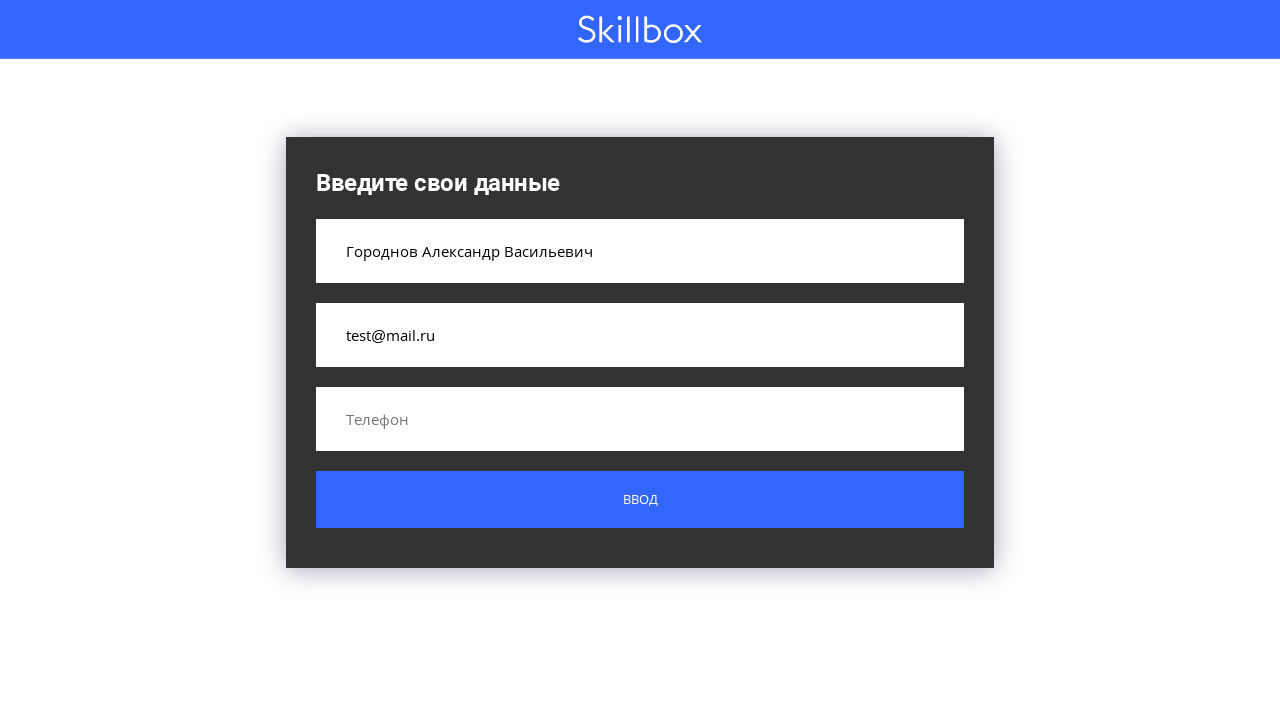

Filled phone field with '89993456789' on input[name='phone']
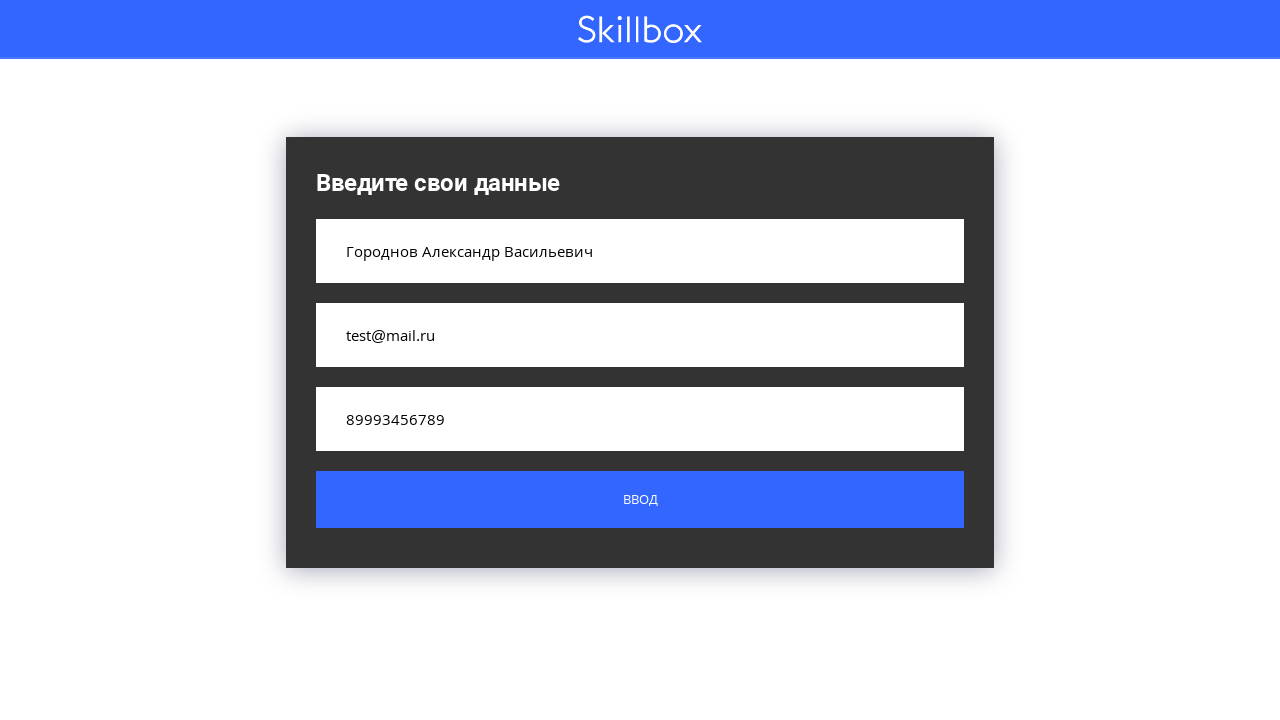

Clicked submit button to submit the form at (640, 500) on .custom-form__button
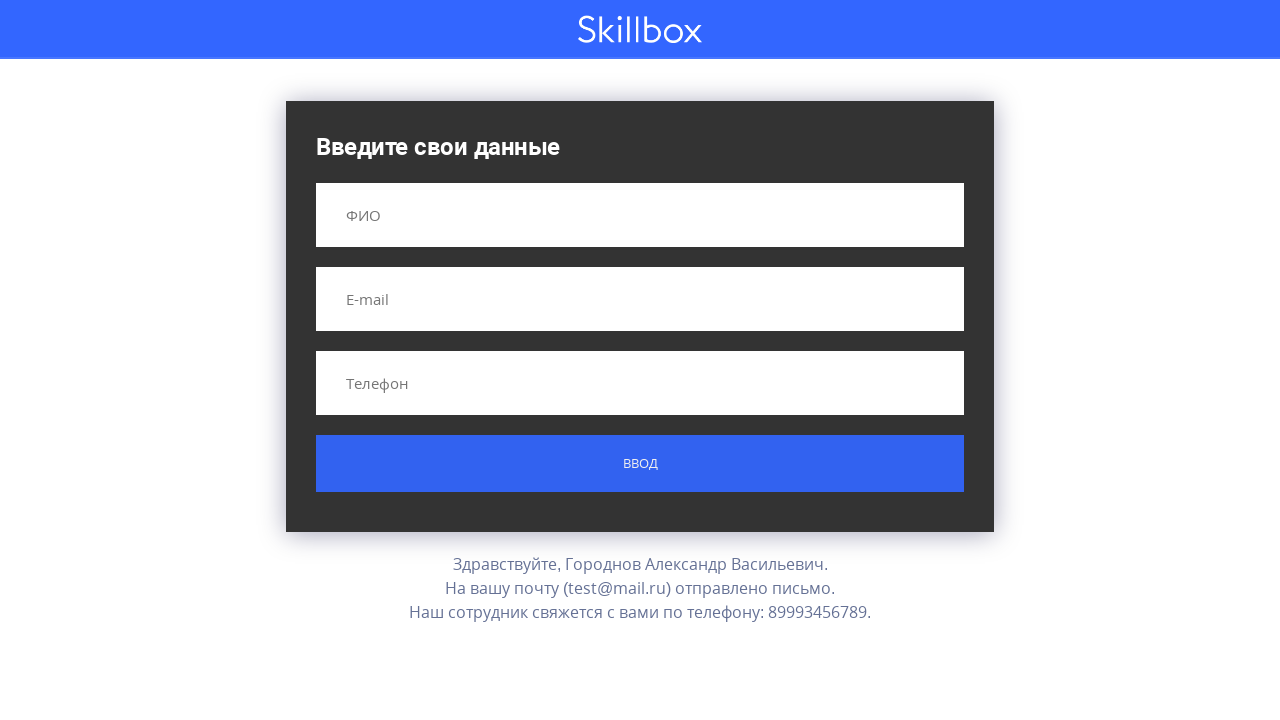

Form submission confirmation message appeared
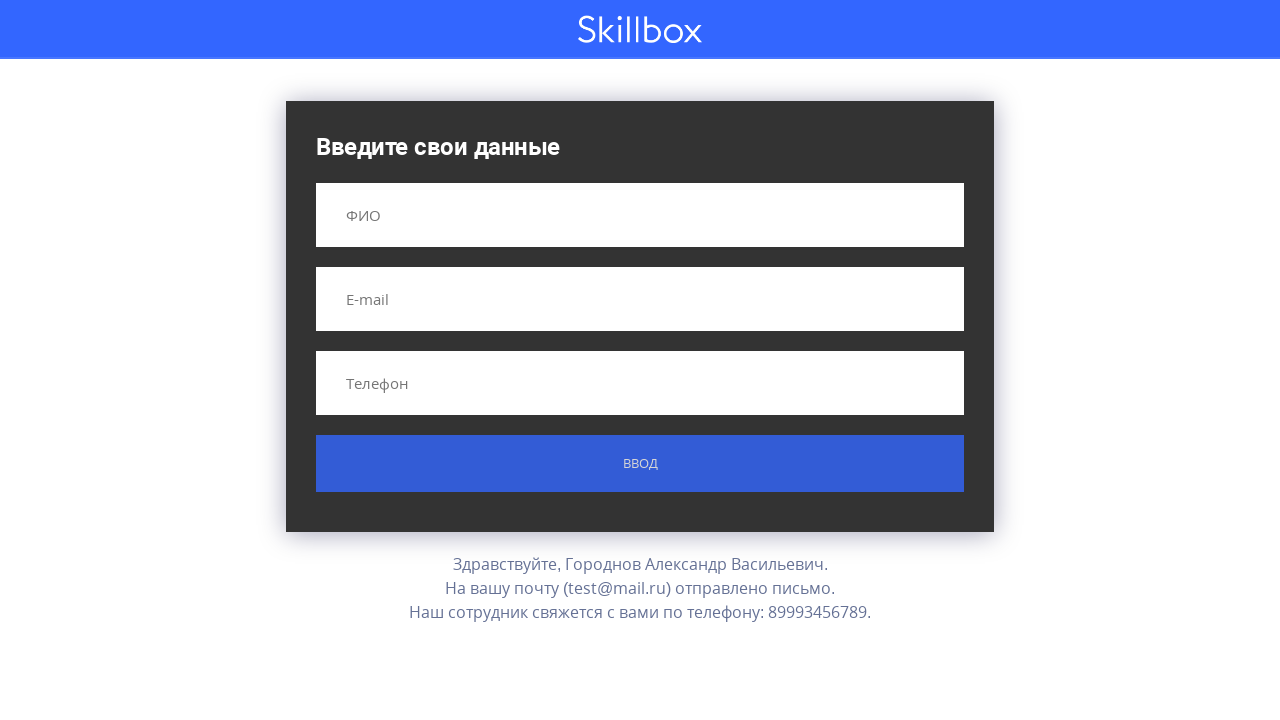

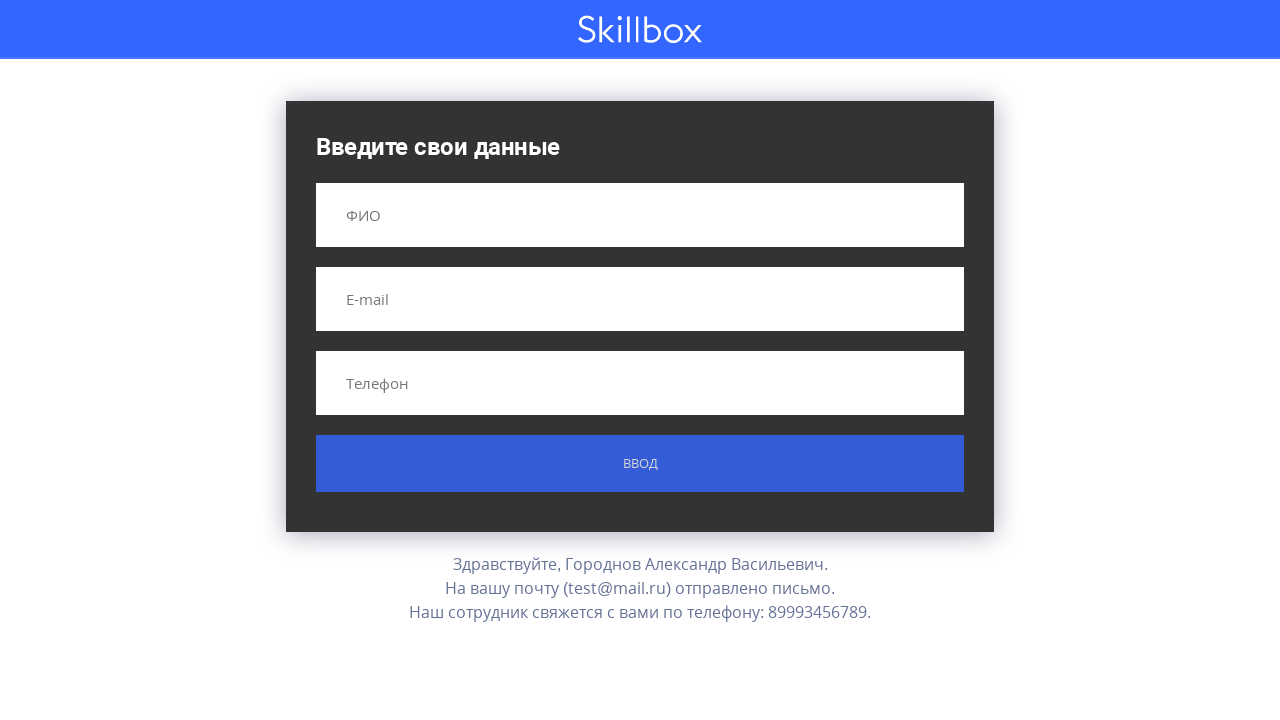